Tests table sorting functionality and searches for a specific item's price by navigating through pagination

Starting URL: https://rahulshettyacademy.com/seleniumPractise/#/offers

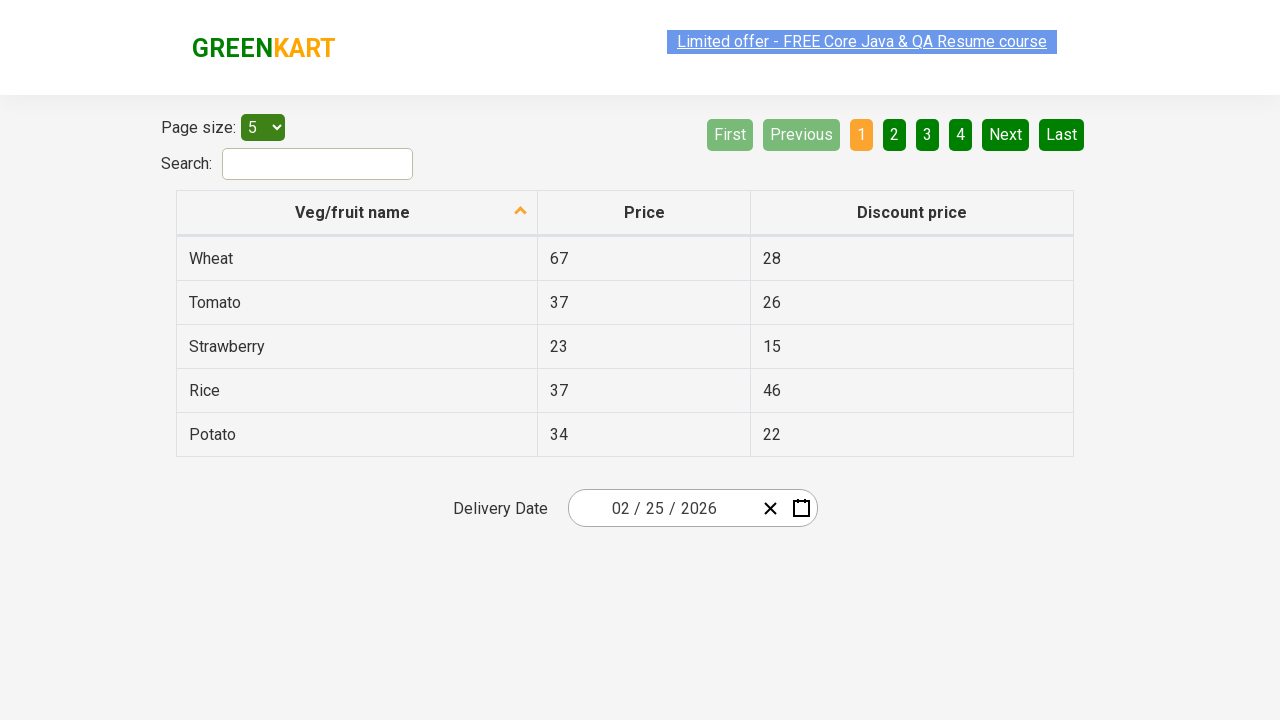

Clicked on Veg/fruit name column header to sort at (353, 212) on xpath=//span[text()='Veg/fruit name']
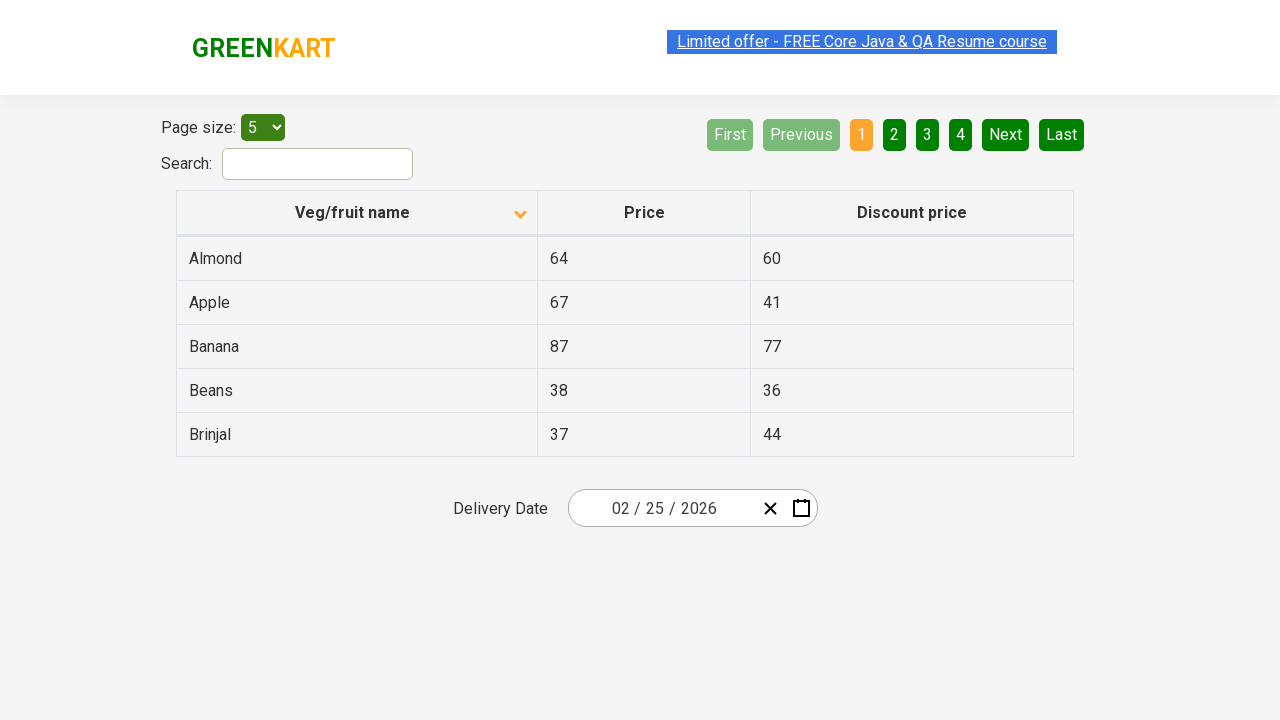

Retrieved all items from first column
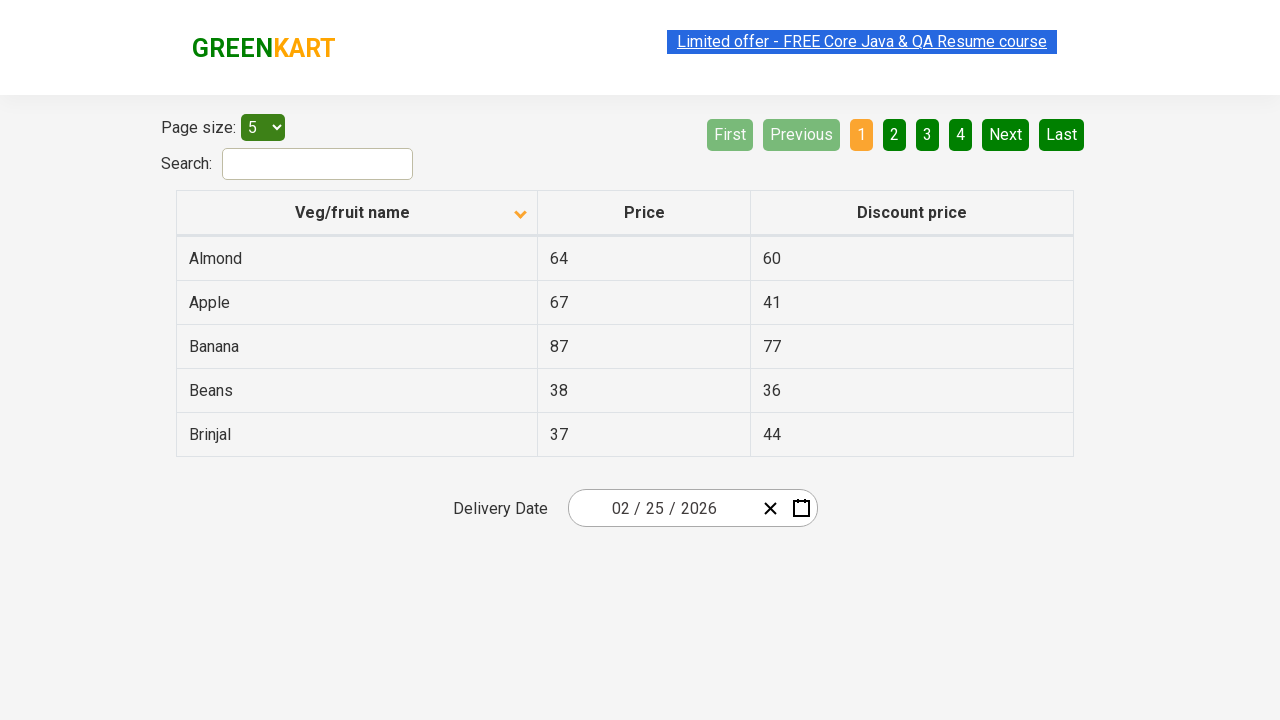

Verified table is sorted alphabetically
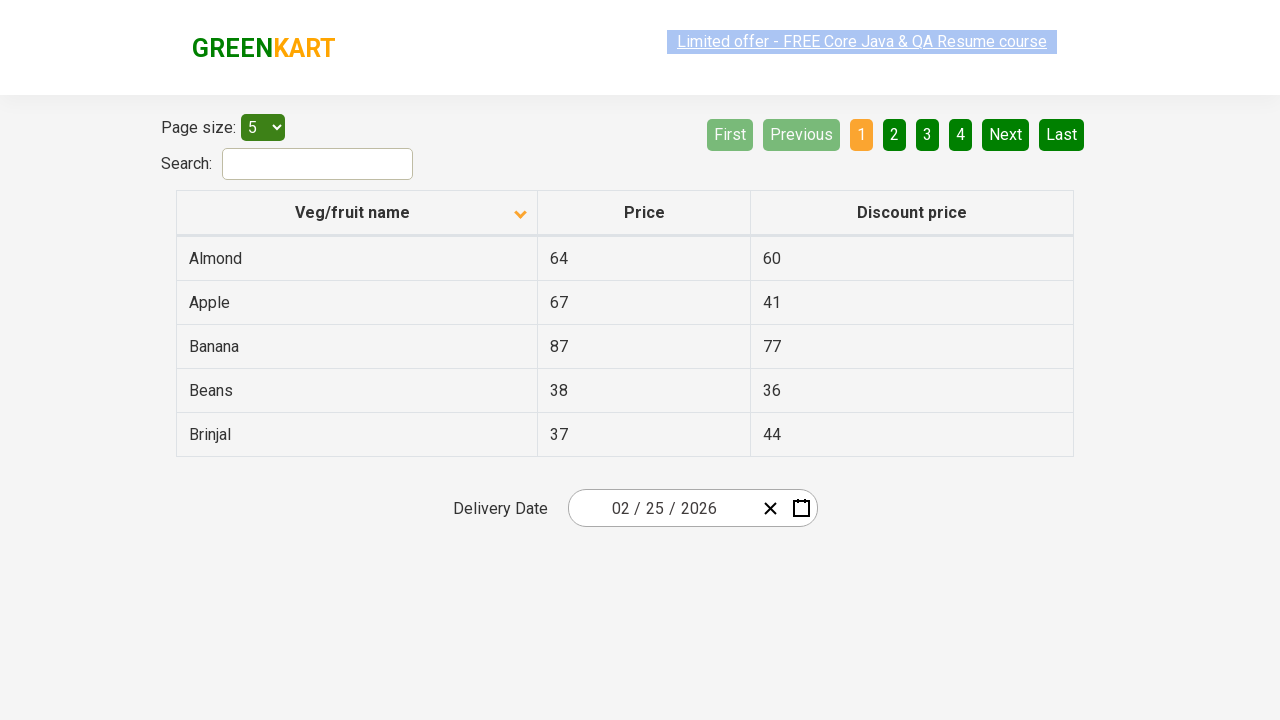

Retrieved all items from current page to search for Rice
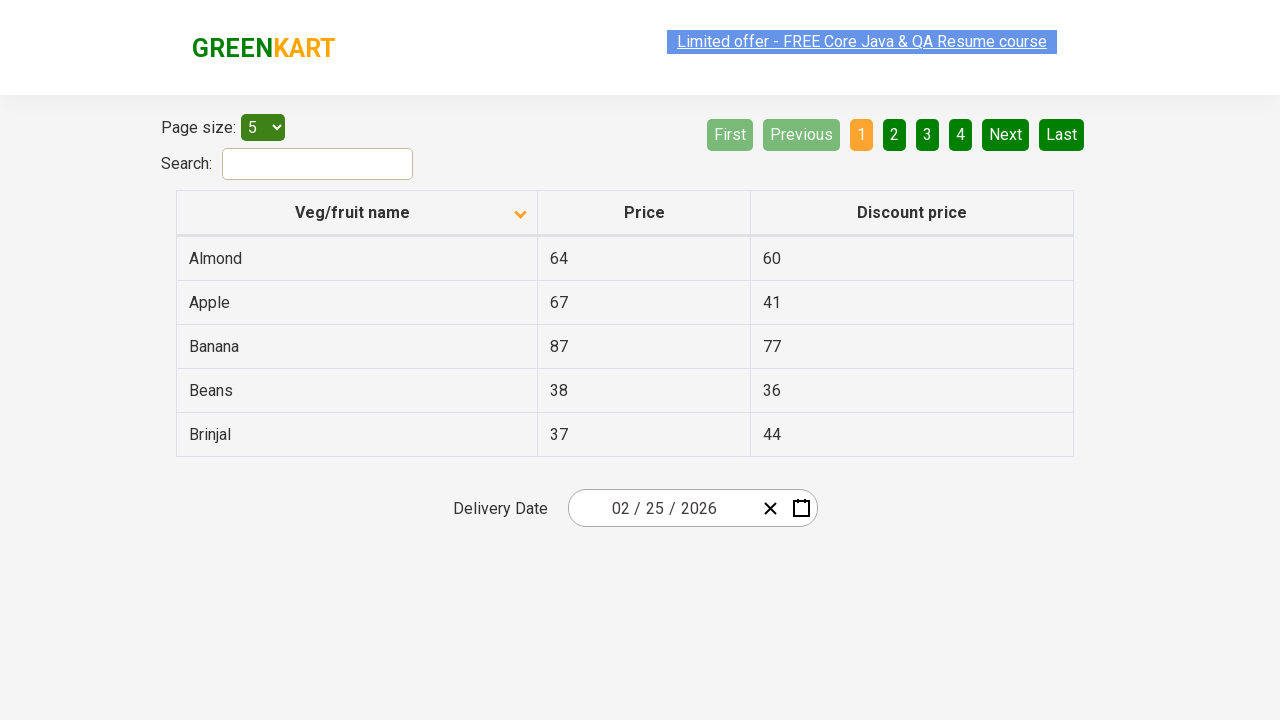

Clicked Next button to navigate to next page at (1006, 134) on [aria-label='Next']
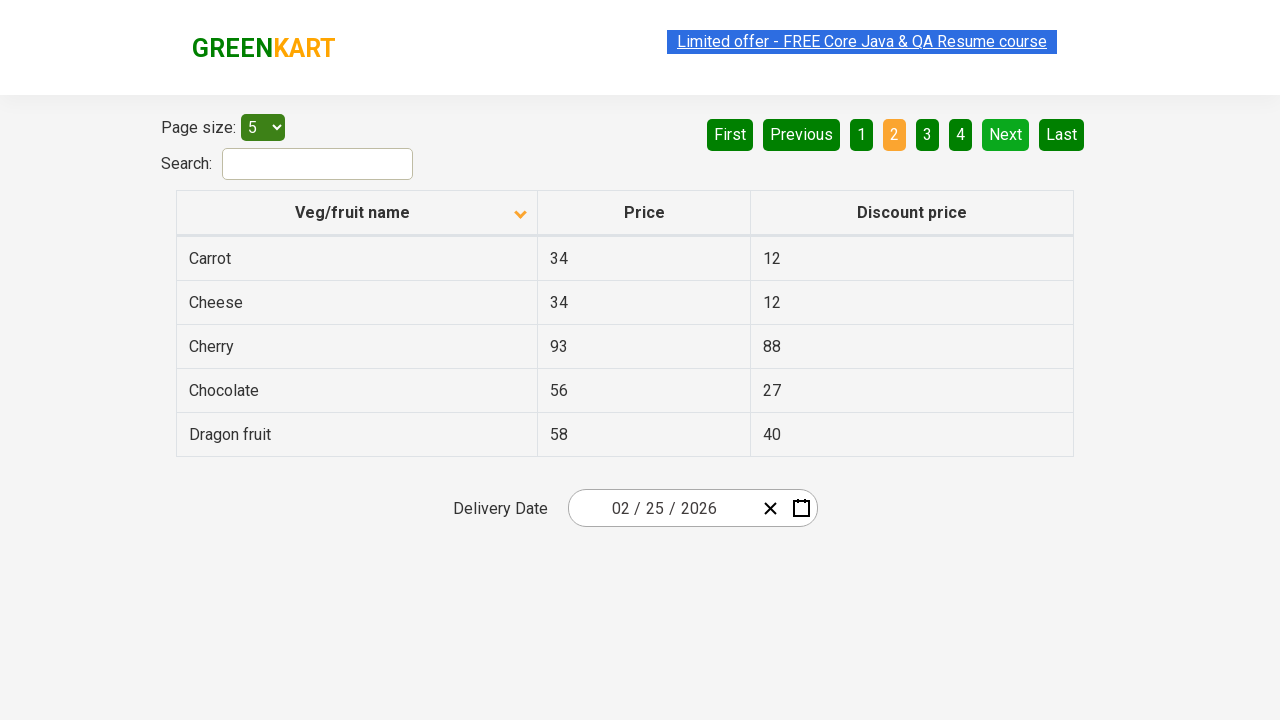

Waited for next page to load
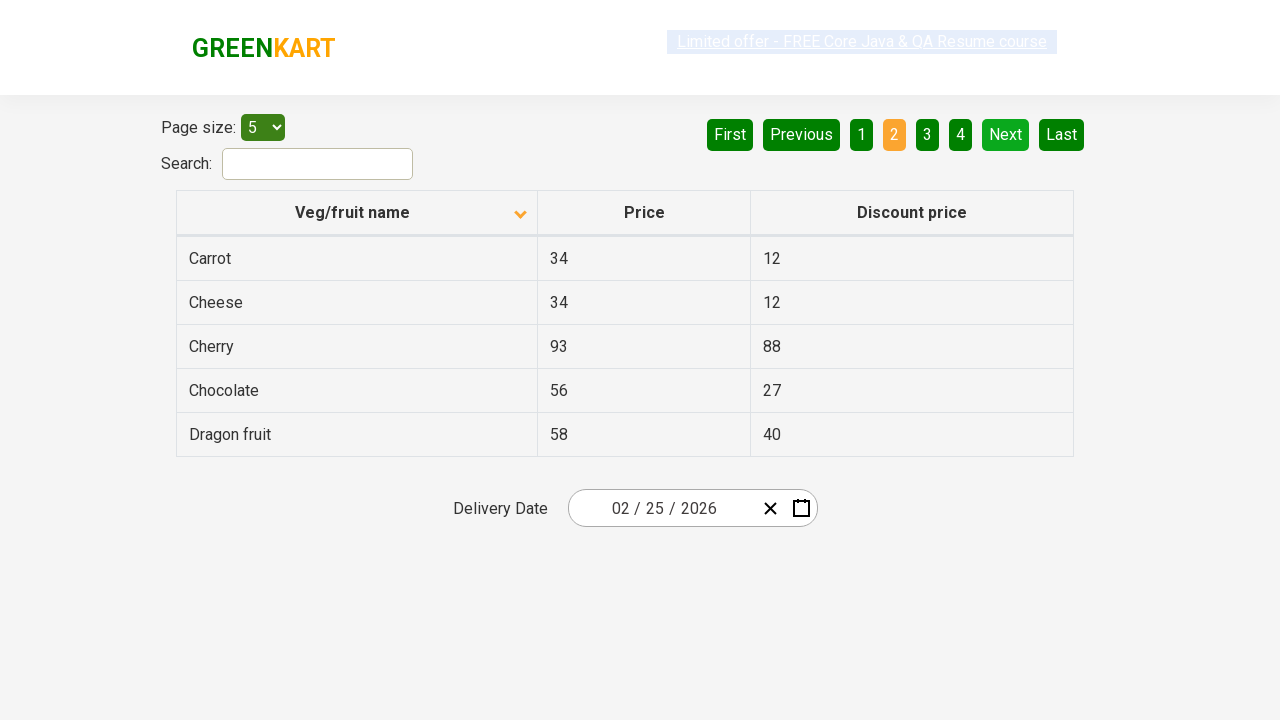

Retrieved all items from current page to search for Rice
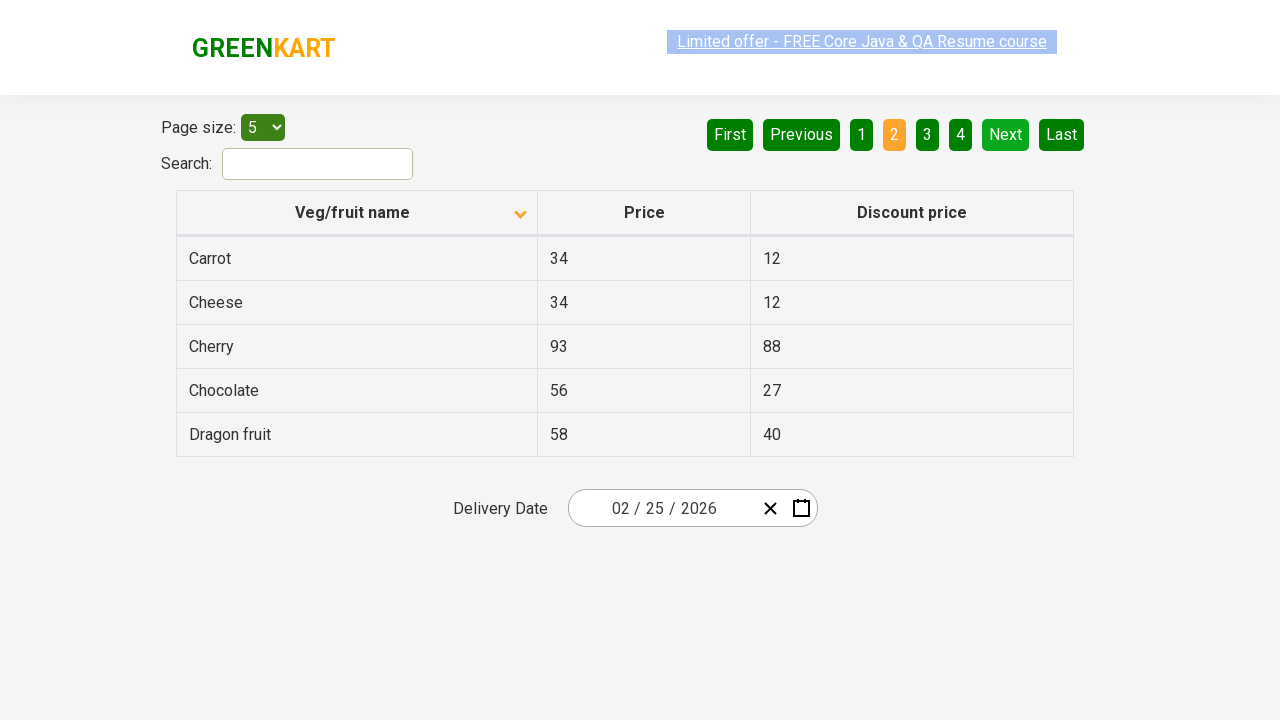

Clicked Next button to navigate to next page at (1006, 134) on [aria-label='Next']
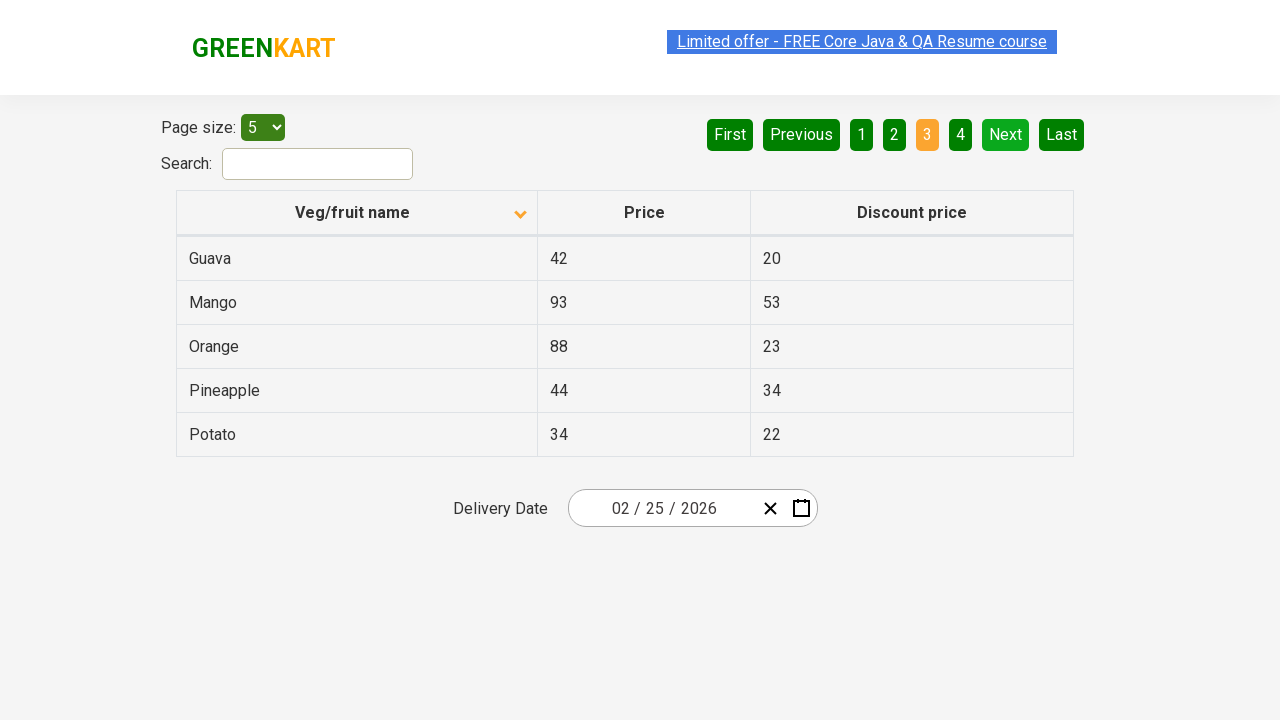

Waited for next page to load
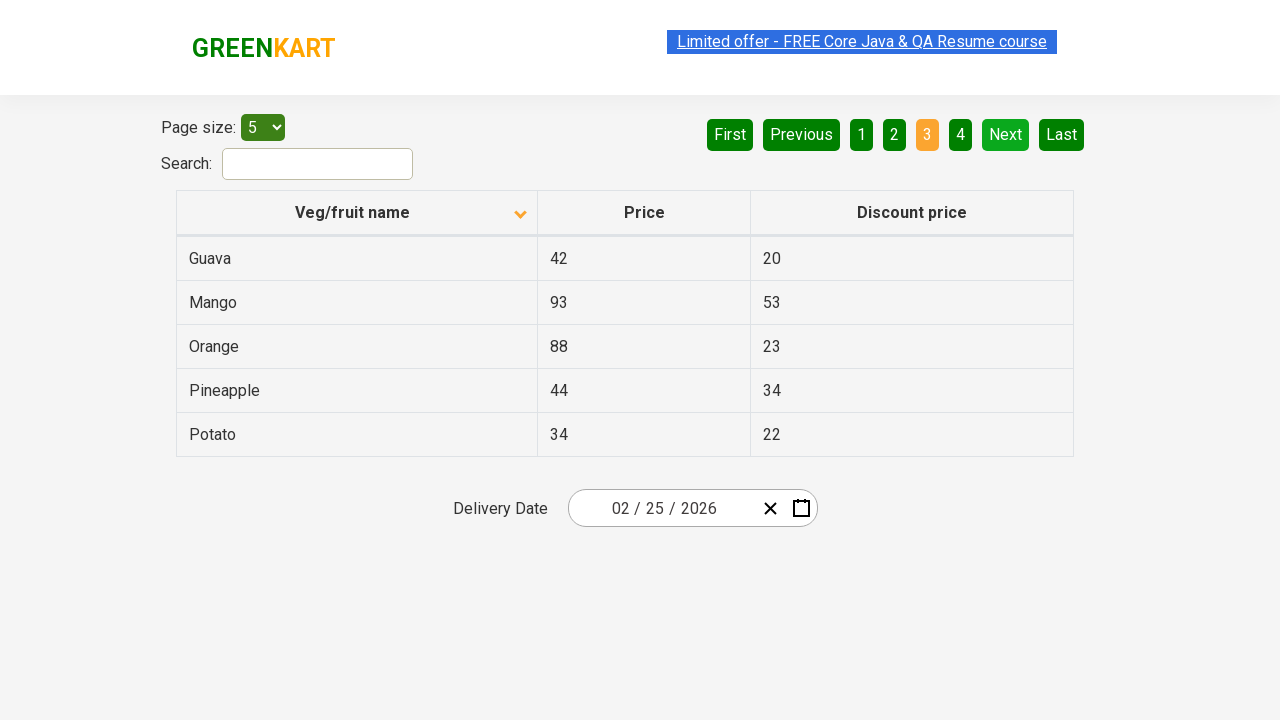

Retrieved all items from current page to search for Rice
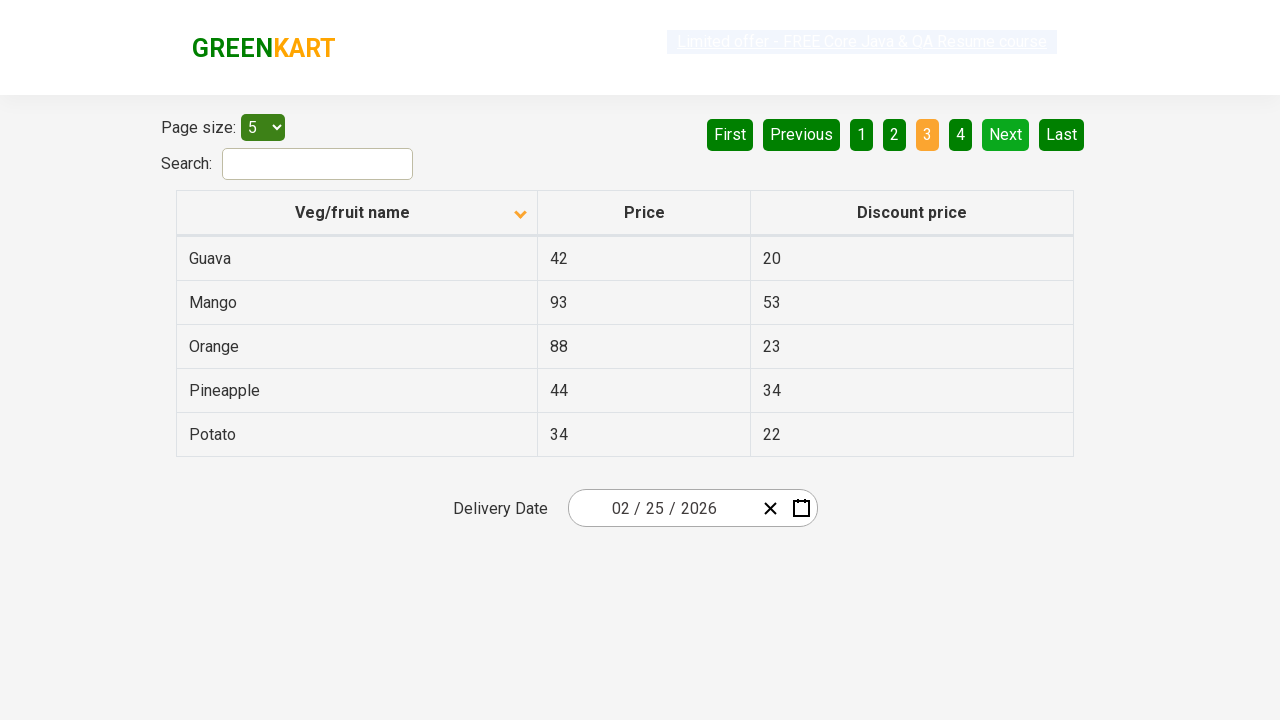

Clicked Next button to navigate to next page at (1006, 134) on [aria-label='Next']
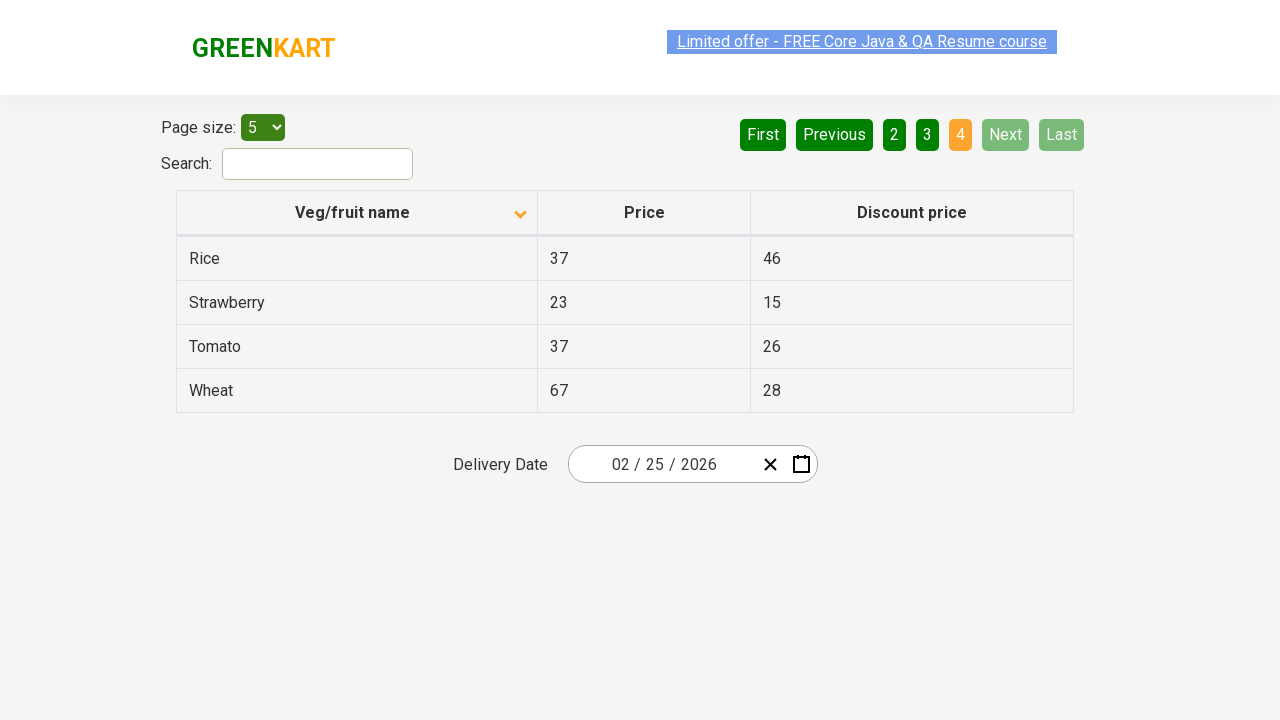

Waited for next page to load
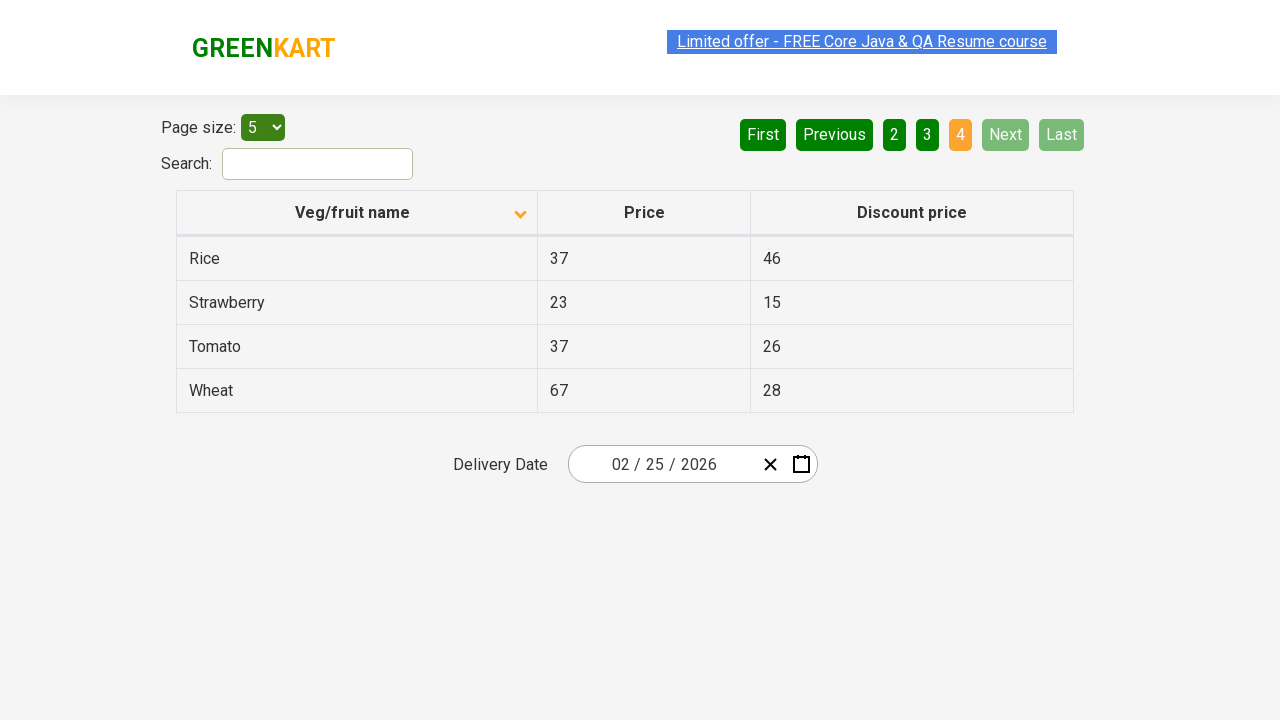

Retrieved all items from current page to search for Rice
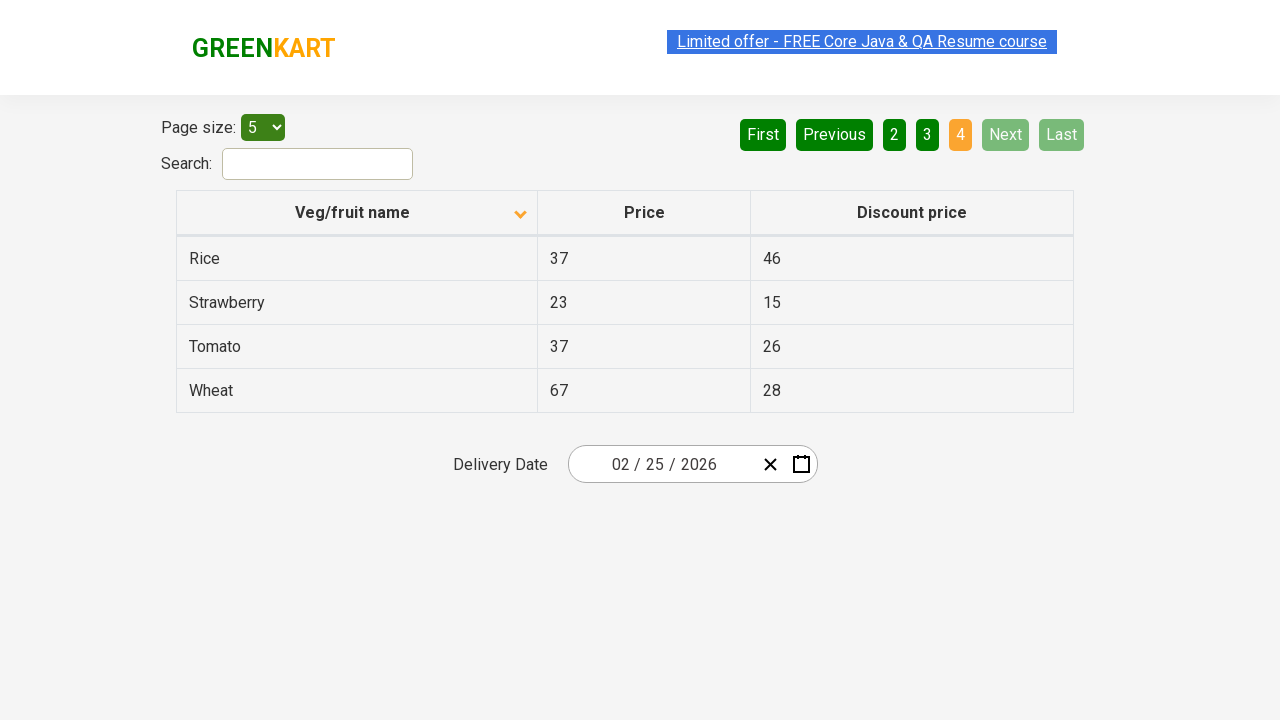

Found Rice and retrieved its price: 37
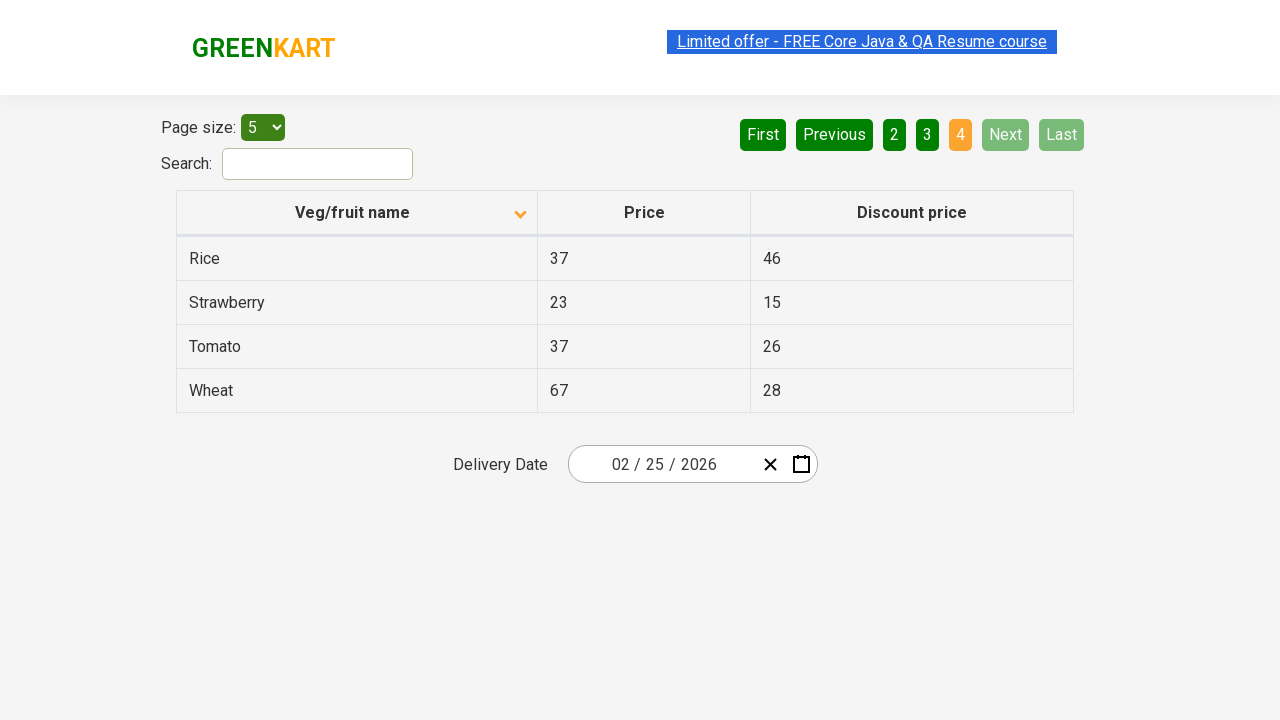

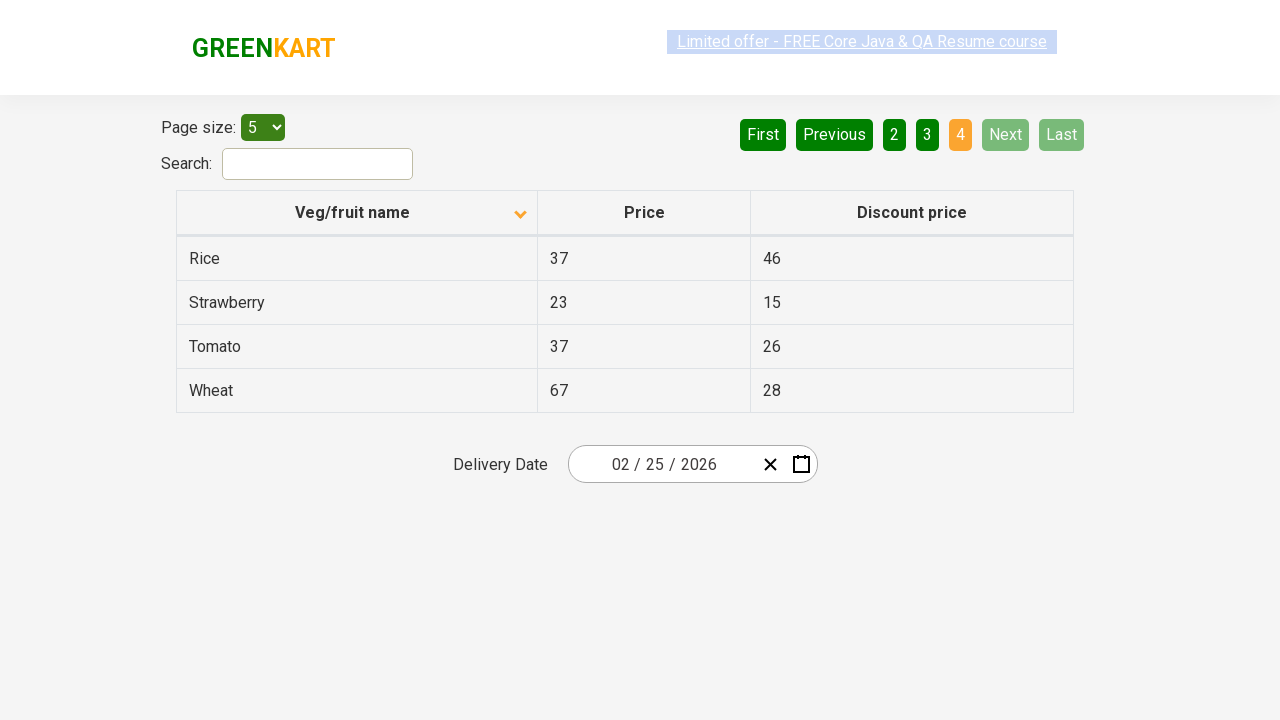